Tests the percentage calculator functionality by entering two values (10 and 123), clicking the calculate button, and verifying the result is displayed.

Starting URL: https://www.calculator.net/percent-calculator.html

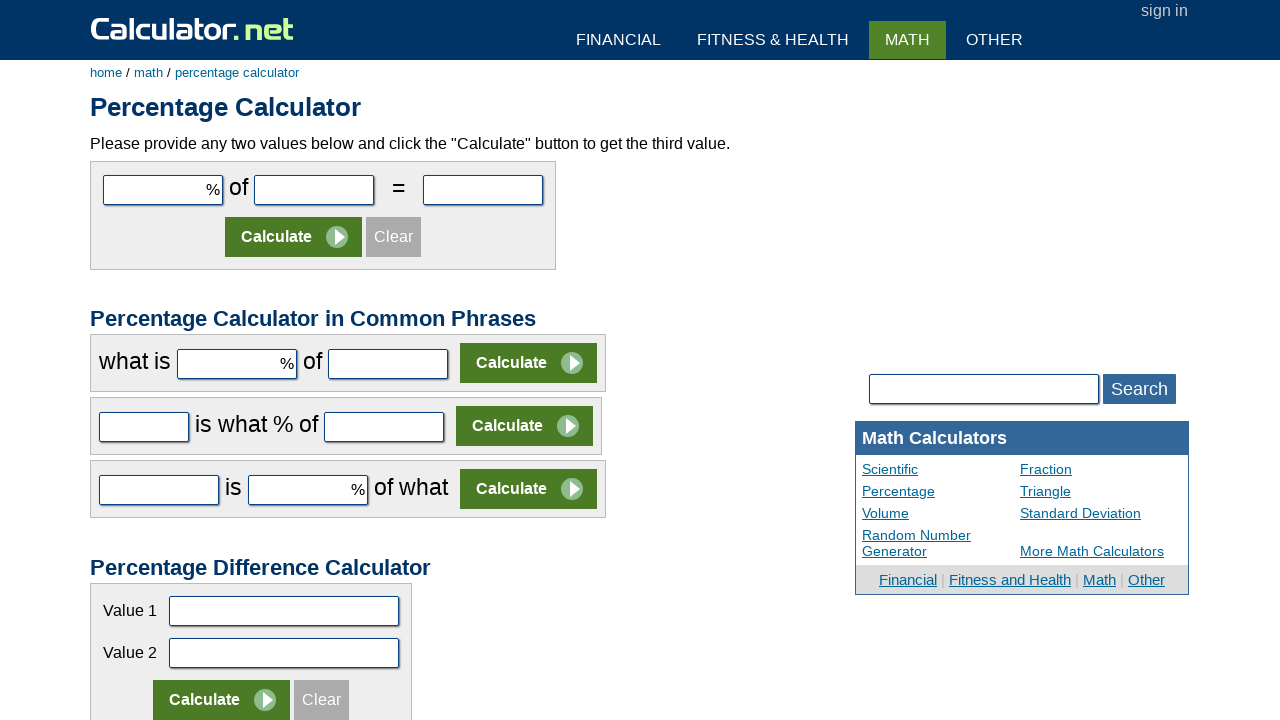

Filled first input field with value 10 on #cpar1
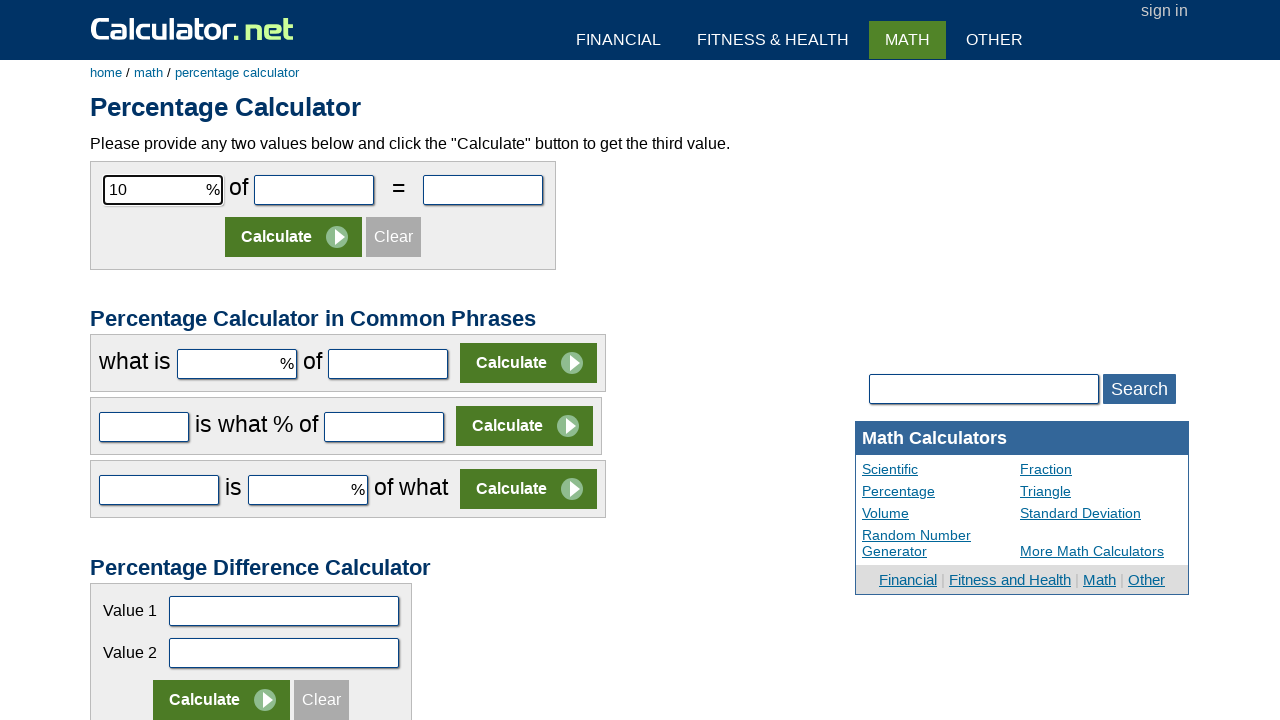

Filled second input field with value 123 on #cpar2
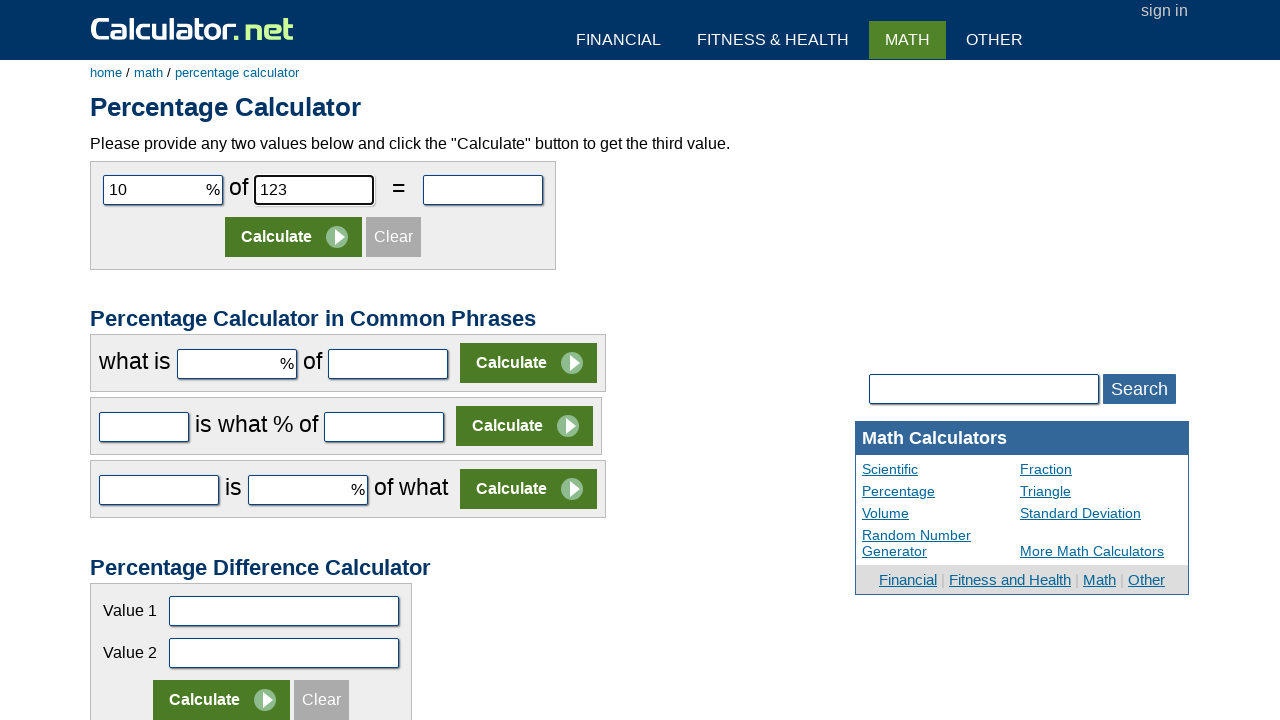

Clicked the Calculate button at (294, 237) on xpath=//input[@id='cpar1']/following::input[@value='Calculate'][1]
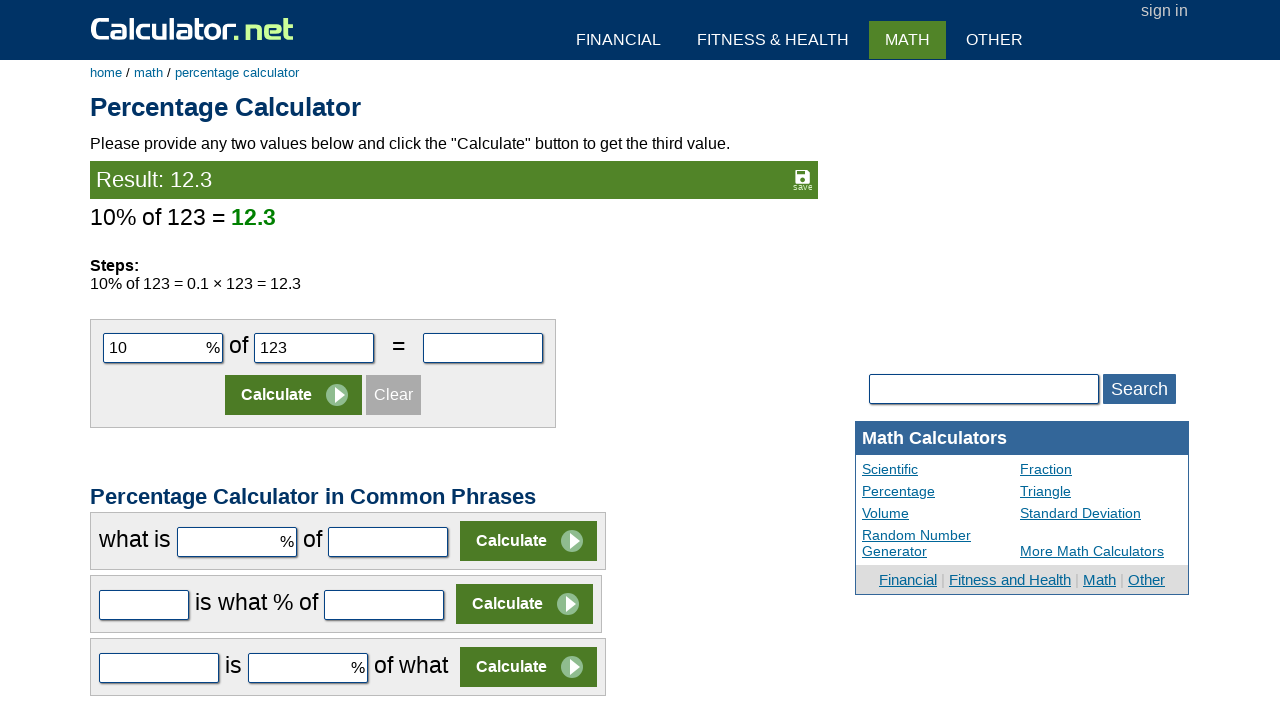

Result is displayed and verified
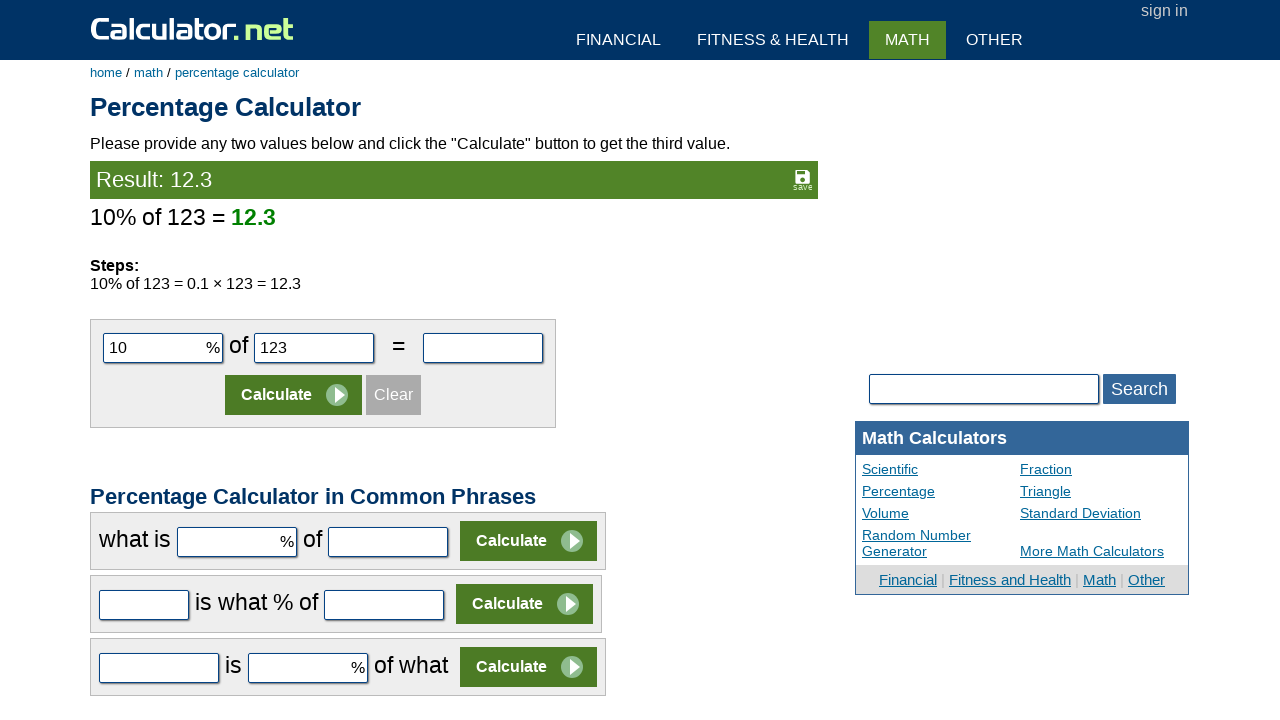

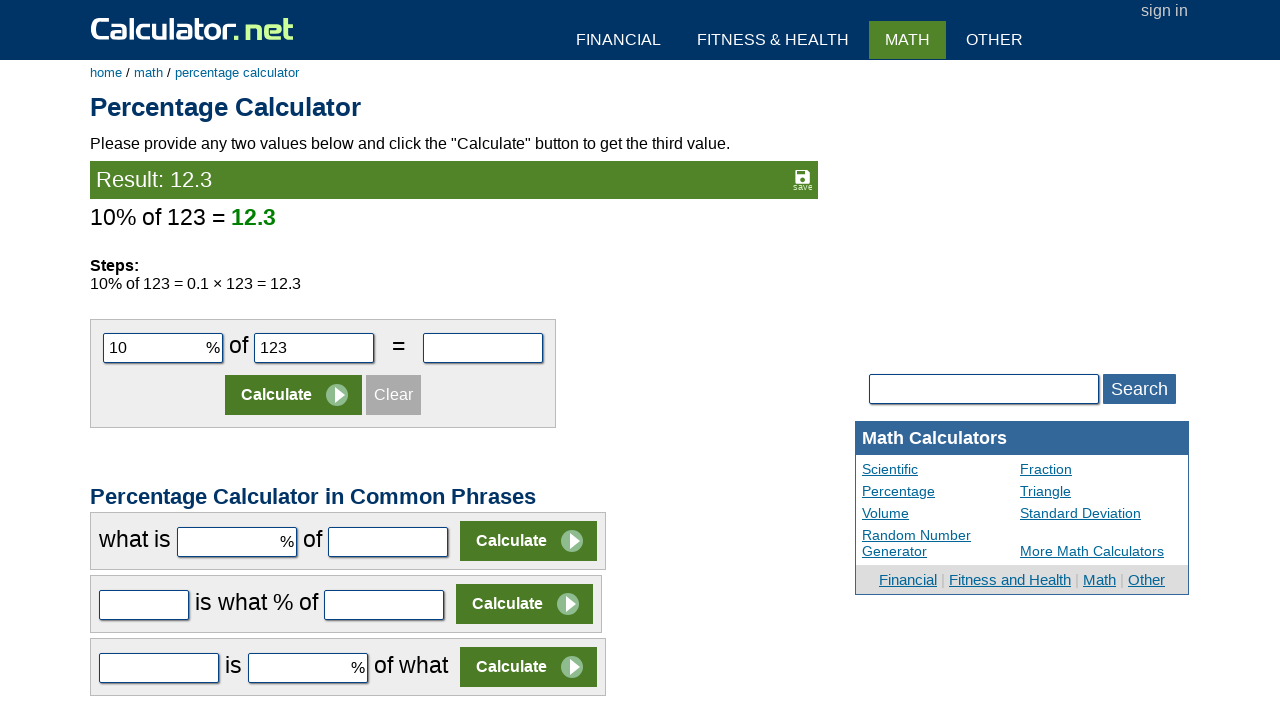